Navigates to ALX programming school website and verifies the page title is correct

Starting URL: https://www.alx.pl

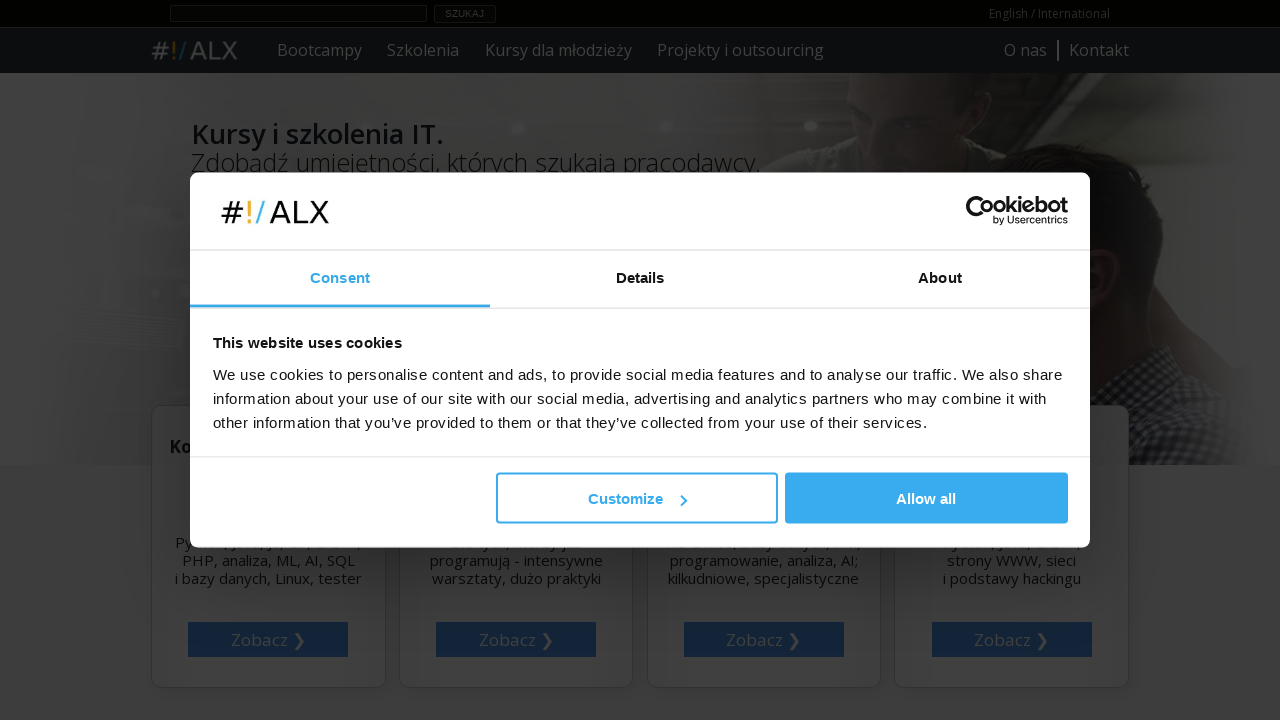

Navigated to ALX programming school website
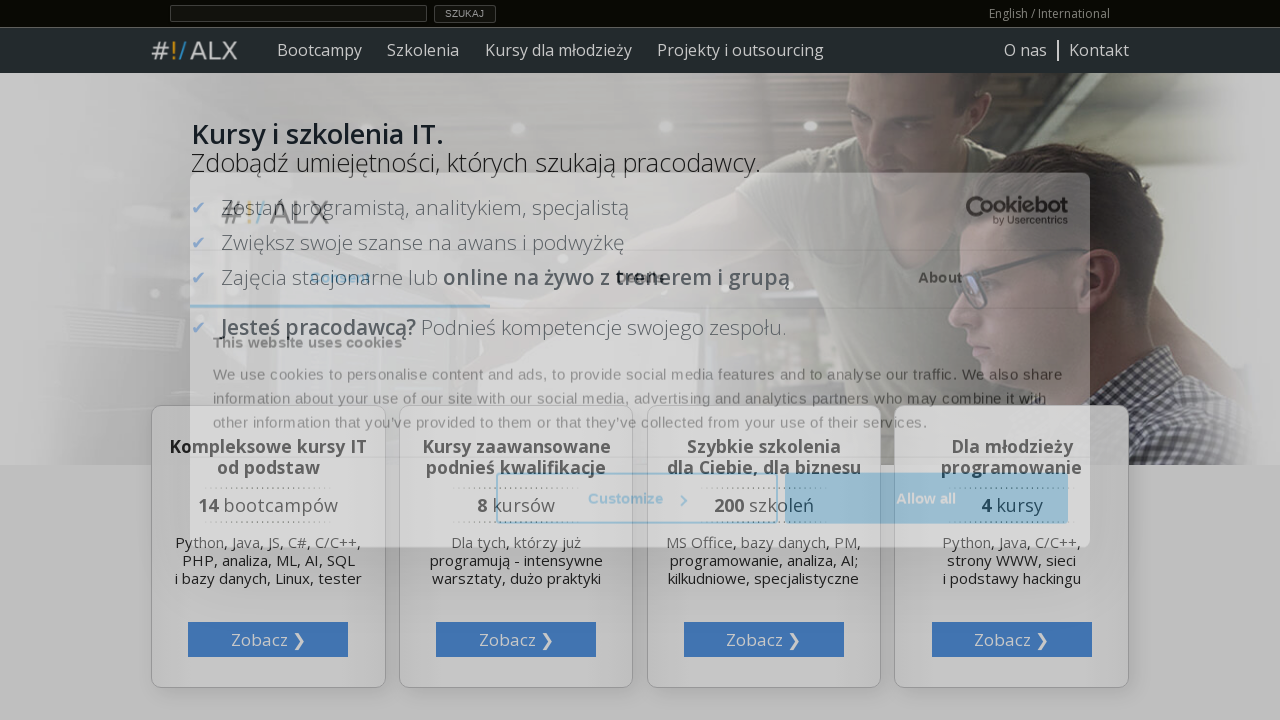

Verified page title is correct
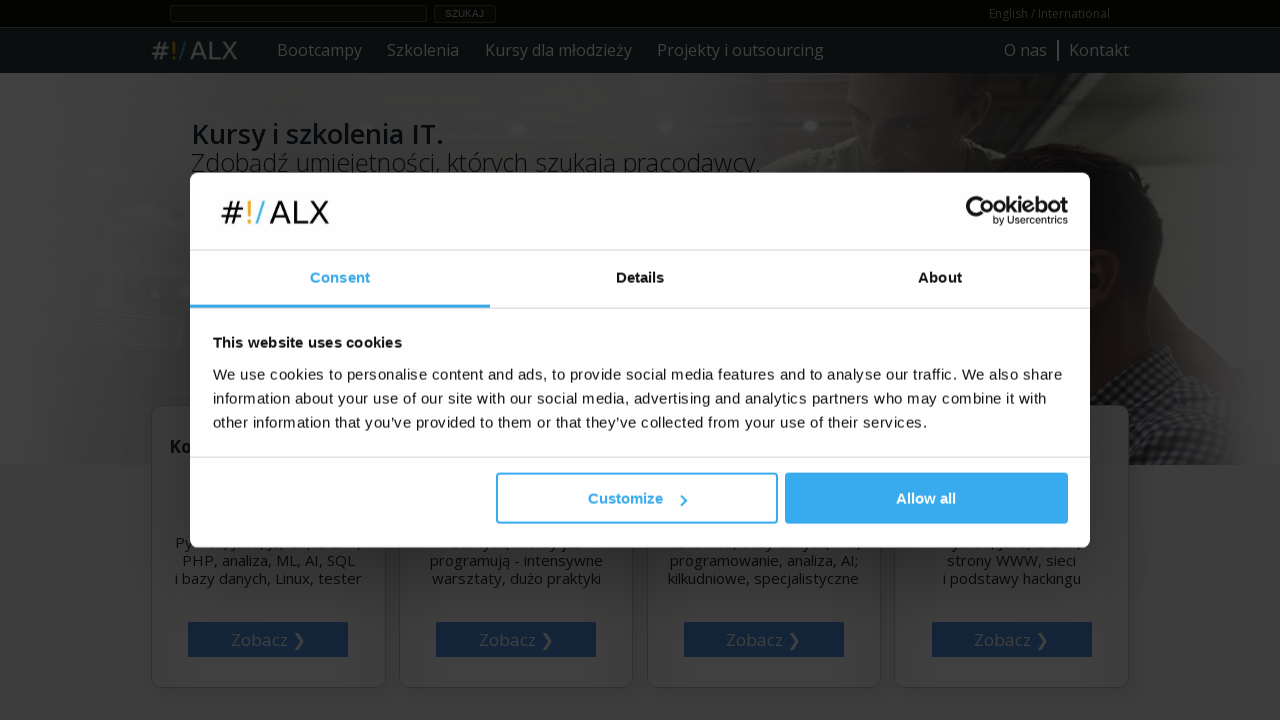

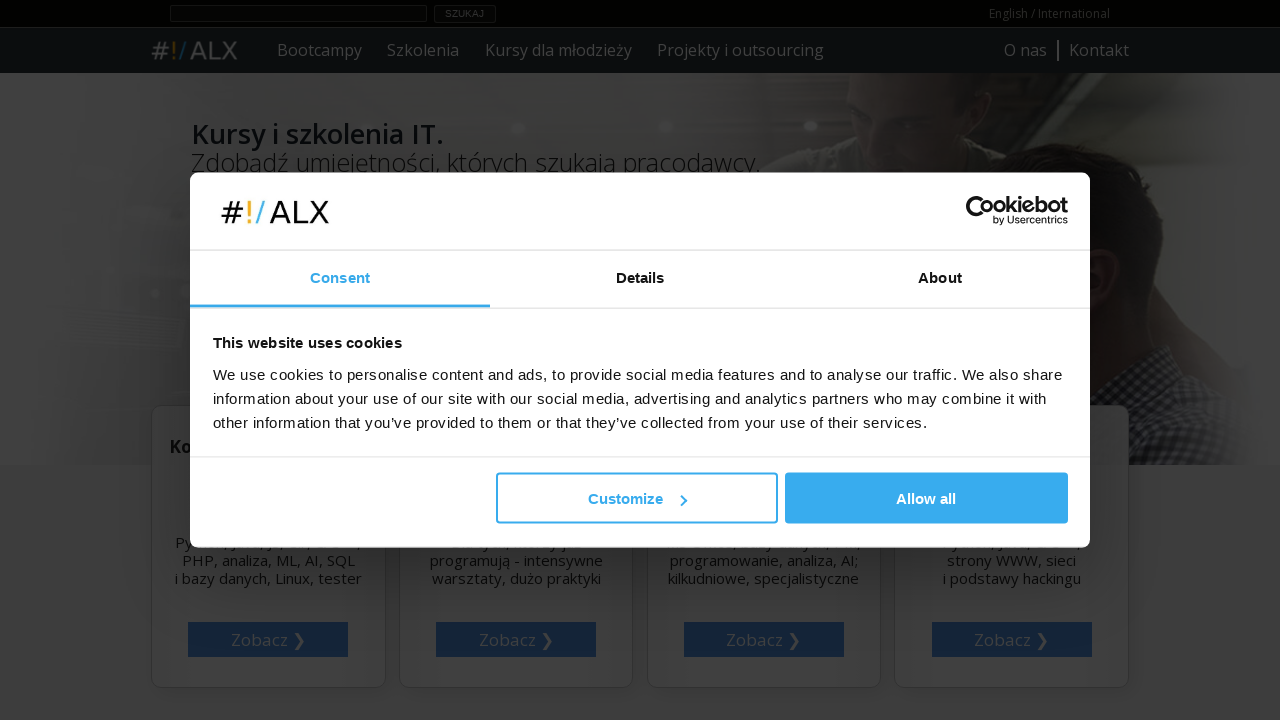